Tests handling of JavaScript prompt alert by clicking a link, entering text into the prompt, and accepting it

Starting URL: https://www.selenium.dev/documentation/webdriver/interactions/alerts/

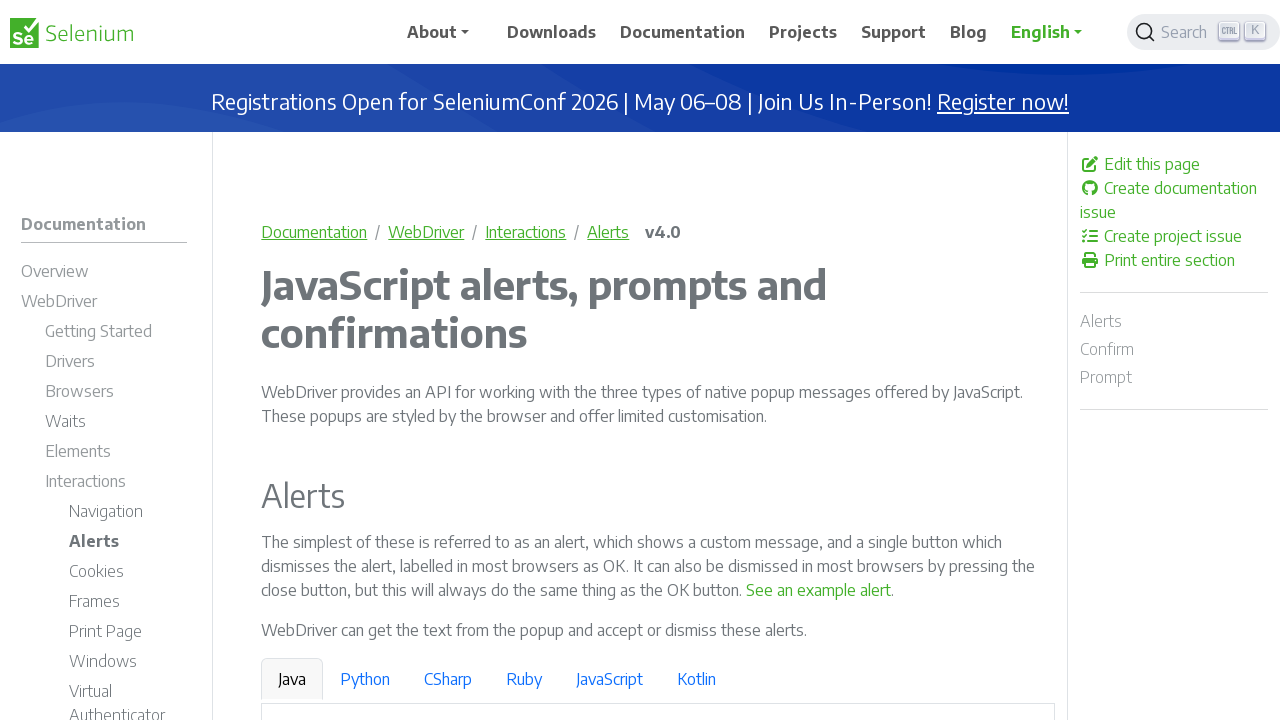

Clicked on 'See a sample prompt' link at (627, 360) on a:has-text('See a sample prompt')
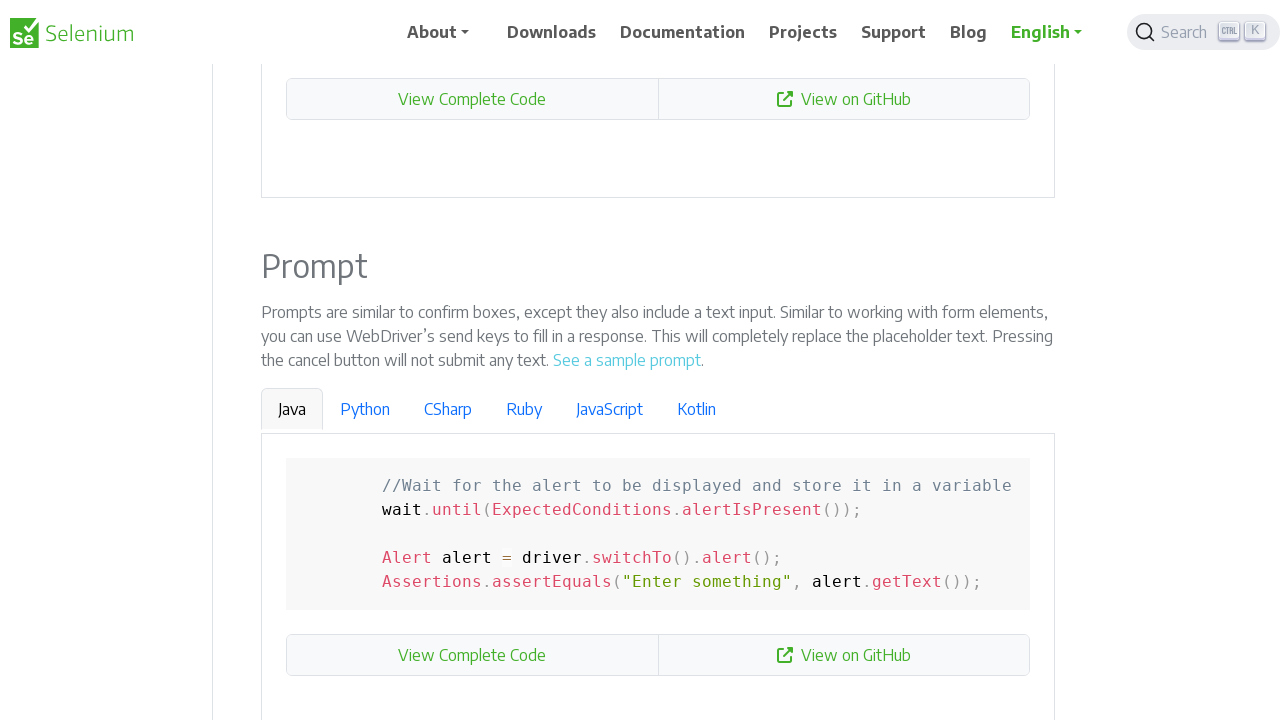

Waited 3 seconds for alert dialog to appear
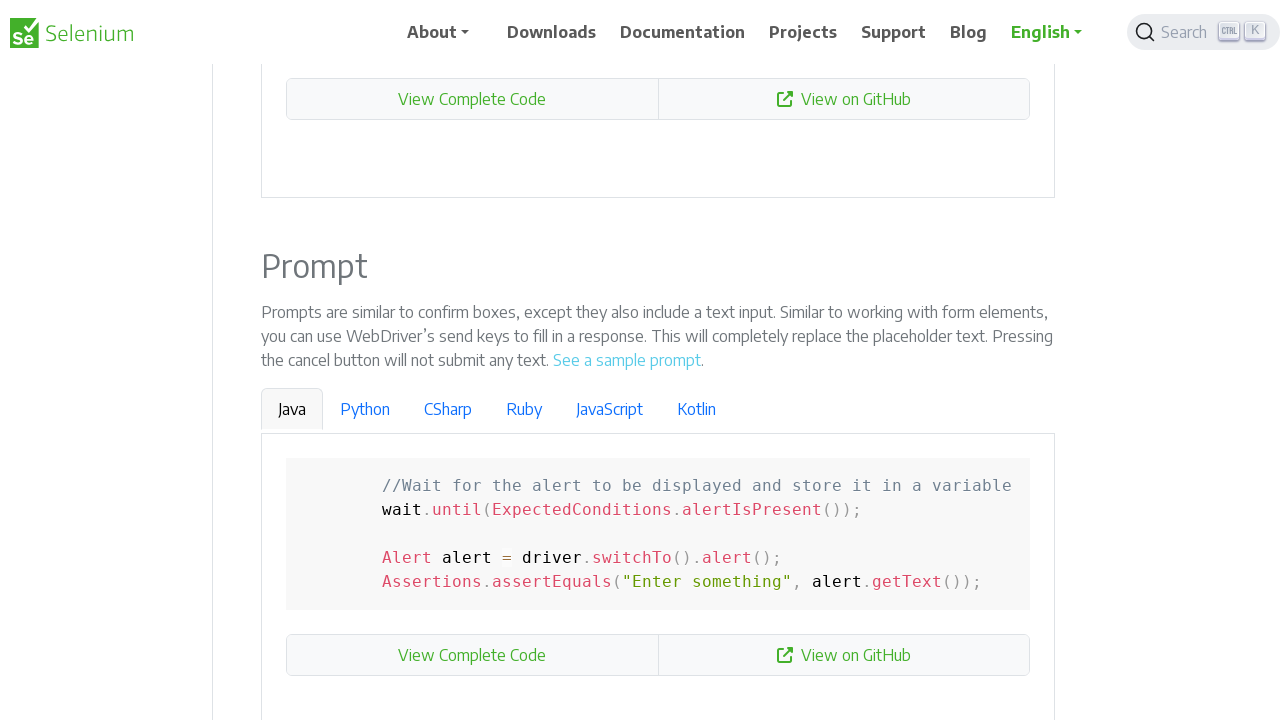

Set up dialog handler to accept prompt with text 'Panthers'
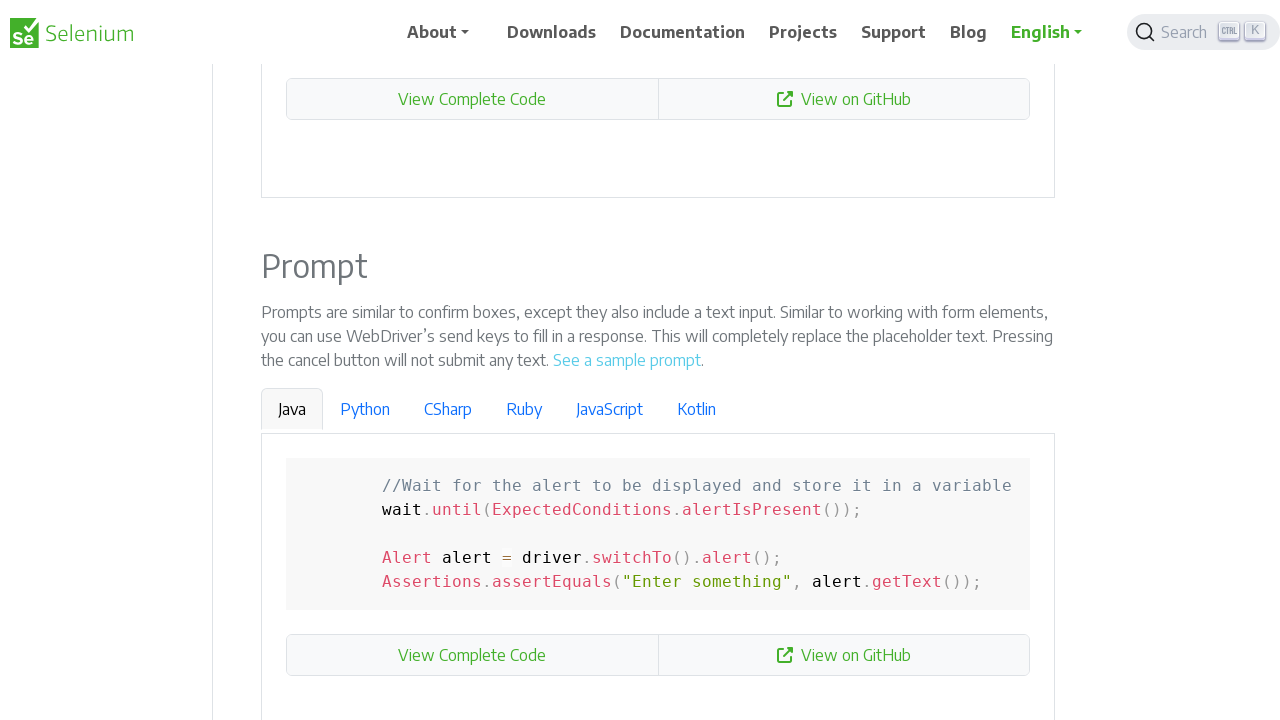

Clicked on 'See a sample prompt' link to trigger prompt alert at (627, 360) on a:has-text('See a sample prompt')
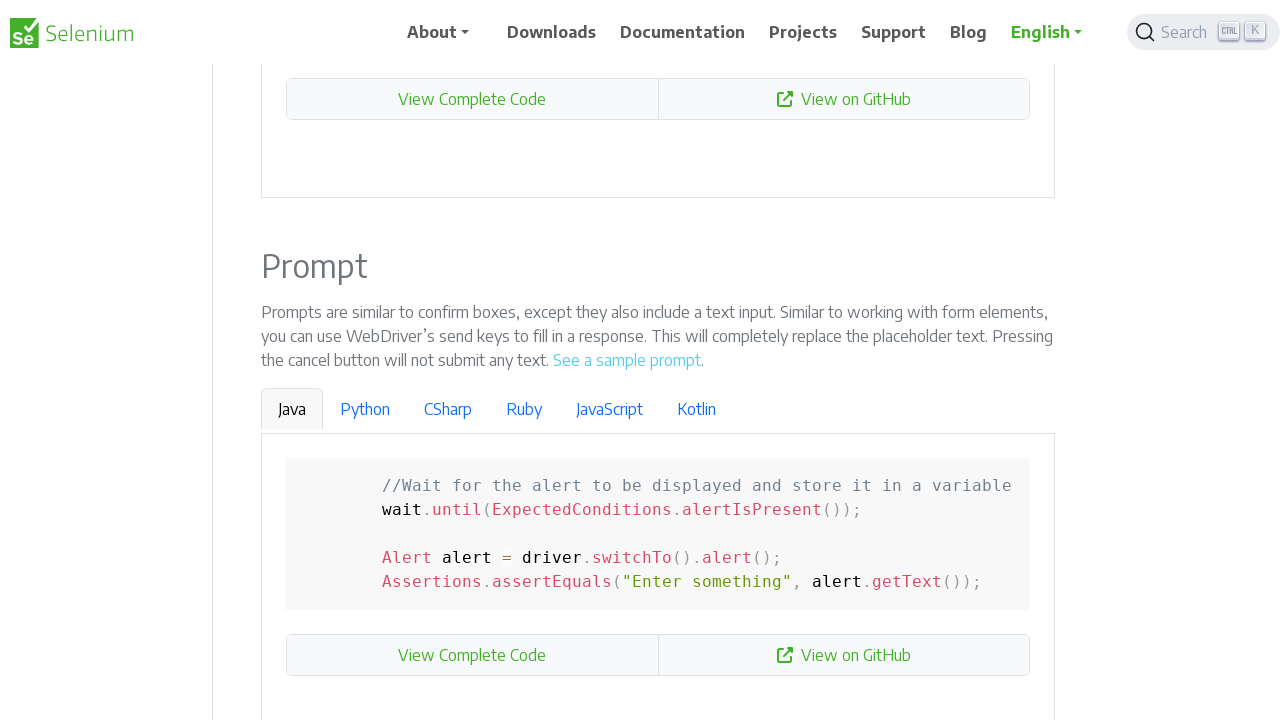

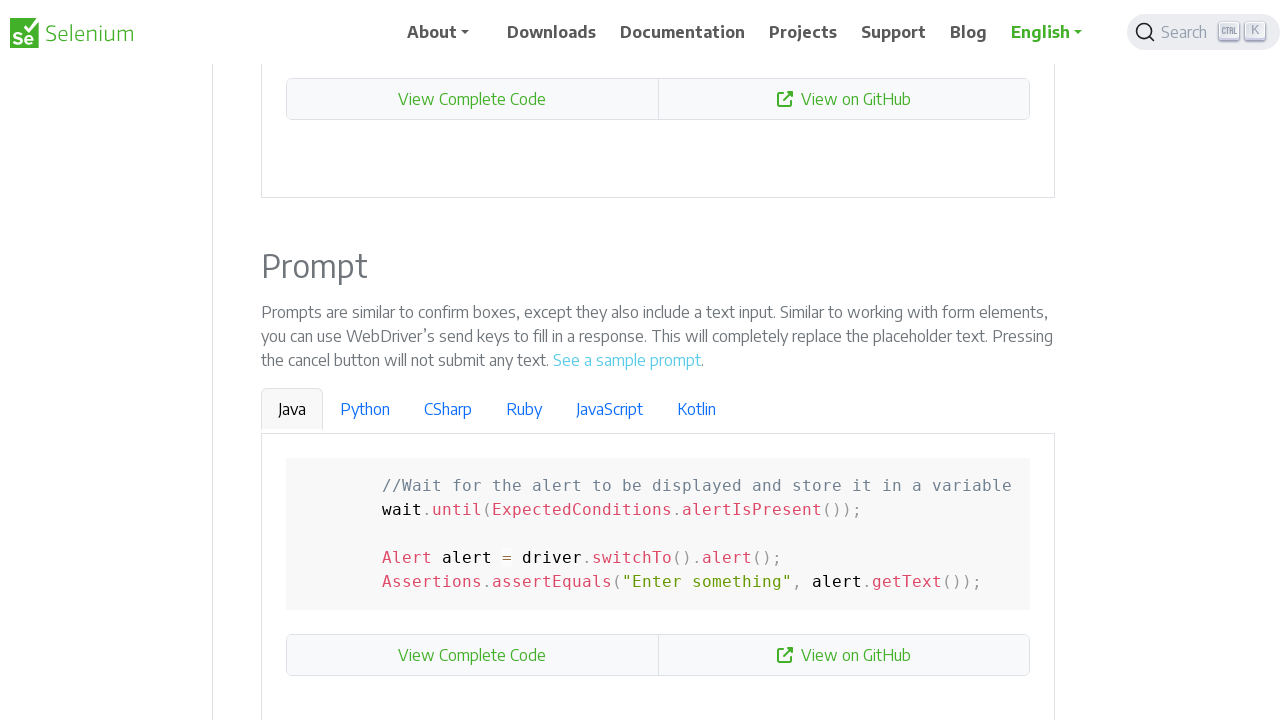